Navigates to the Toronto Blue Jays MLB team page, waits for content to load, then navigates to the team's schedule page and verifies schedule content is displayed.

Starting URL: https://www.mlb.com/bluejays

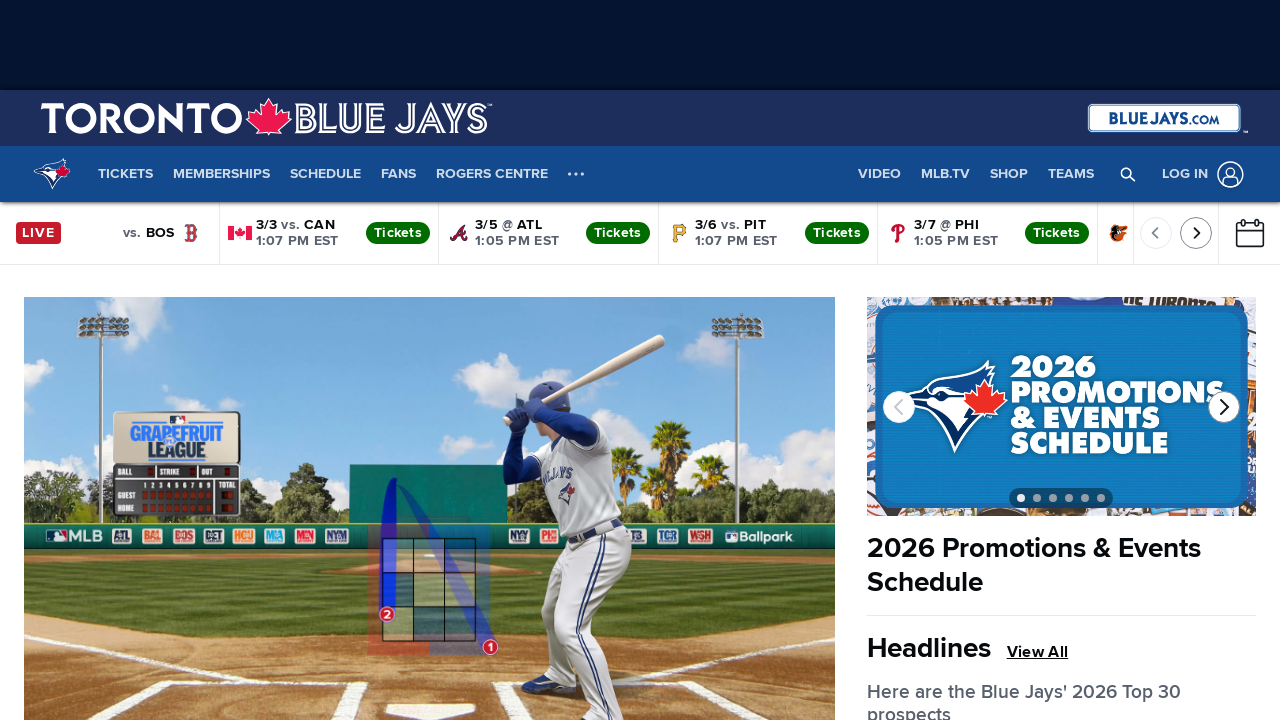

Waited for main Blue Jays team page to load (domcontentloaded)
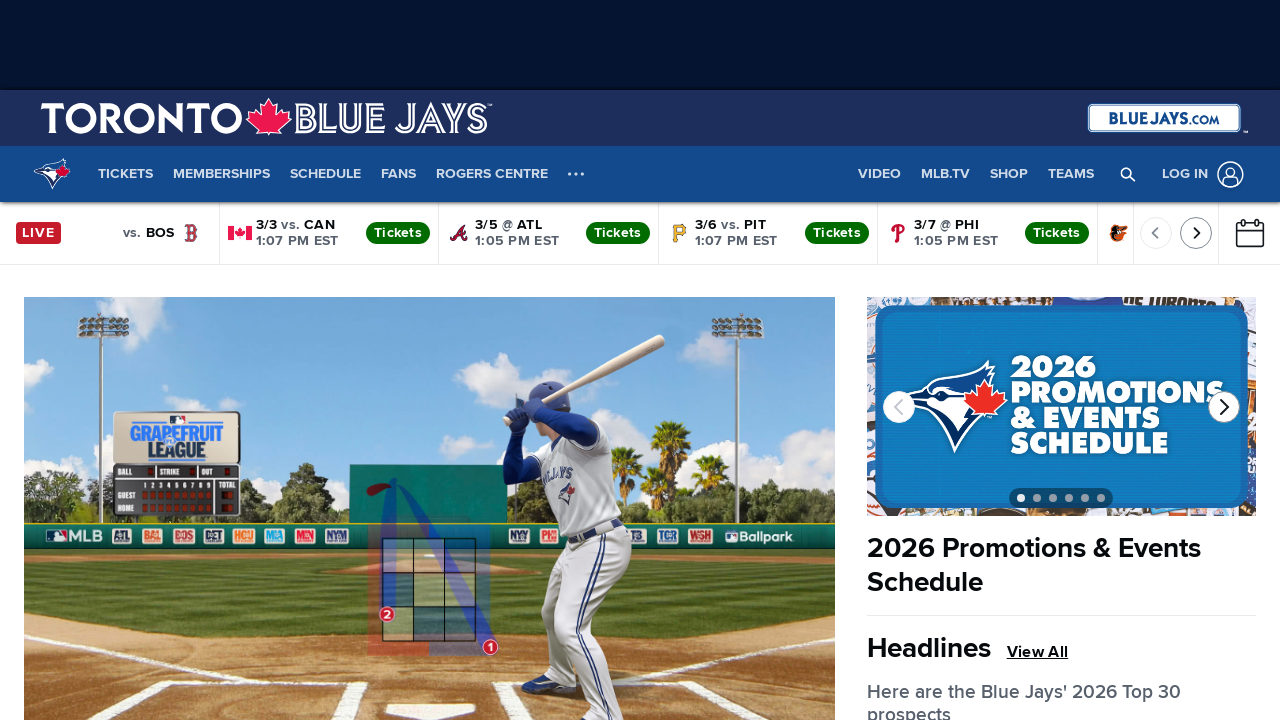

Waited 2 seconds for game information elements to render
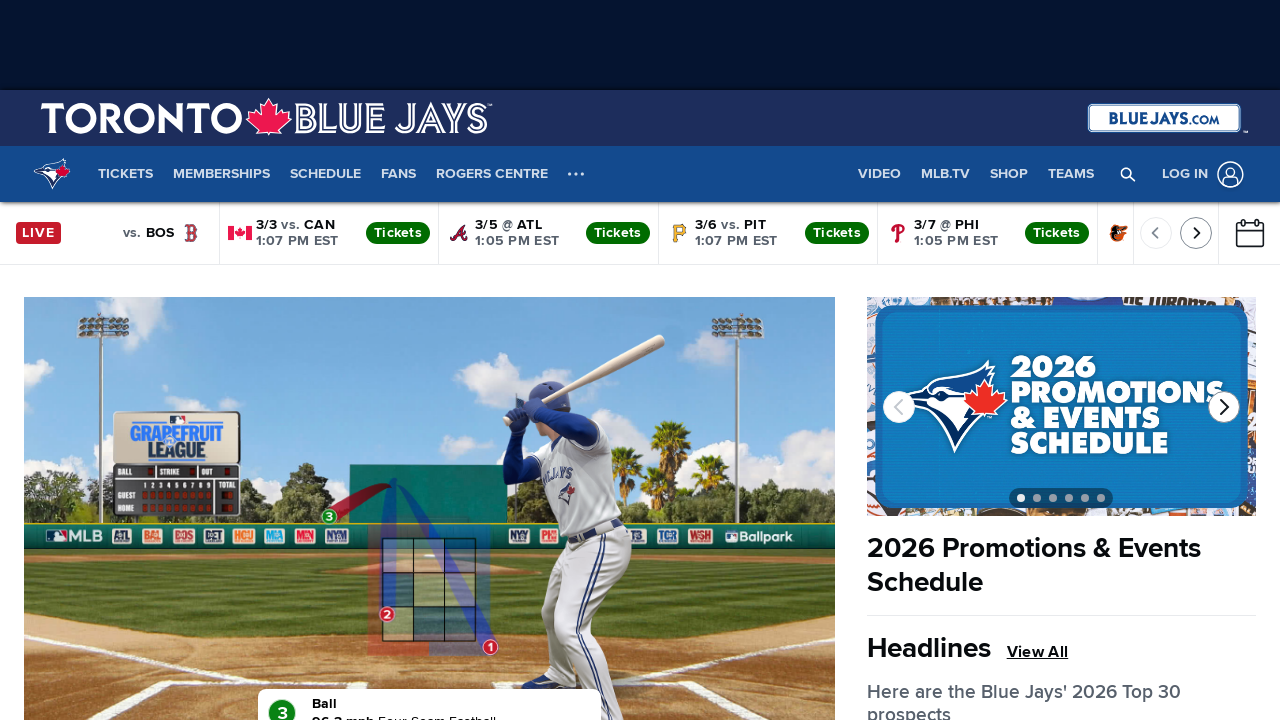

Navigated to Toronto Blue Jays schedule page
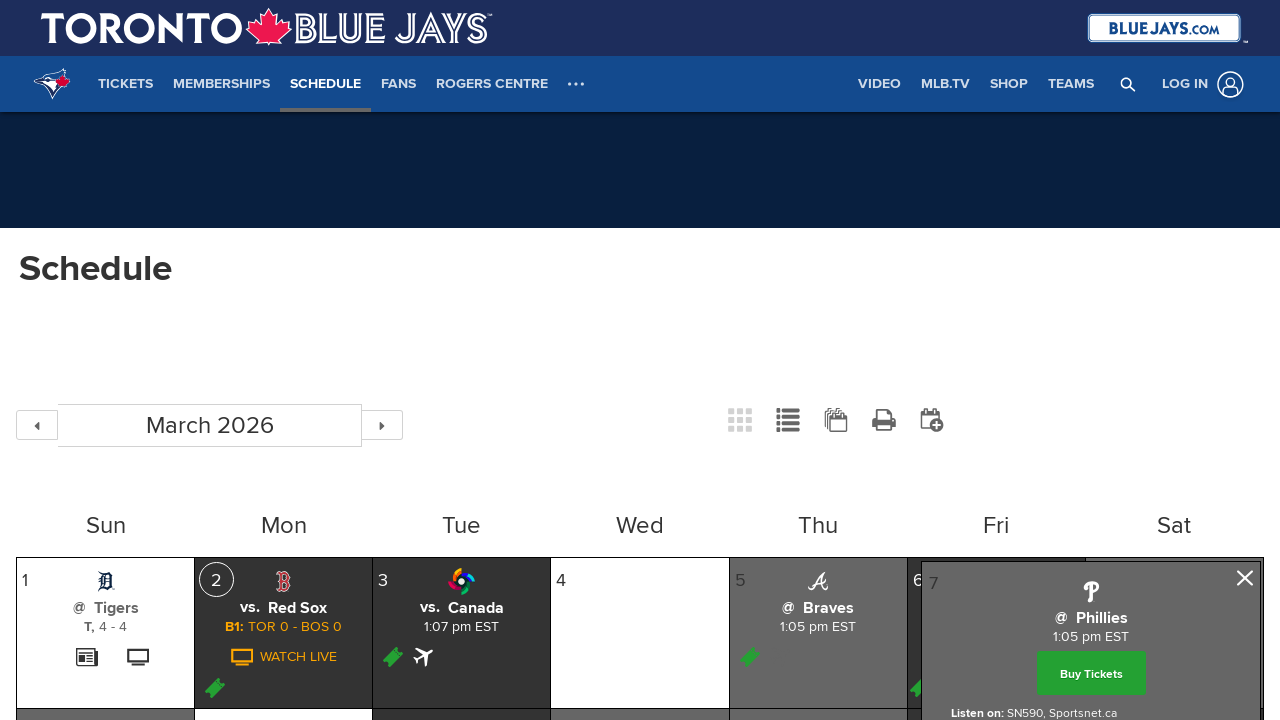

Waited for schedule page to load (domcontentloaded)
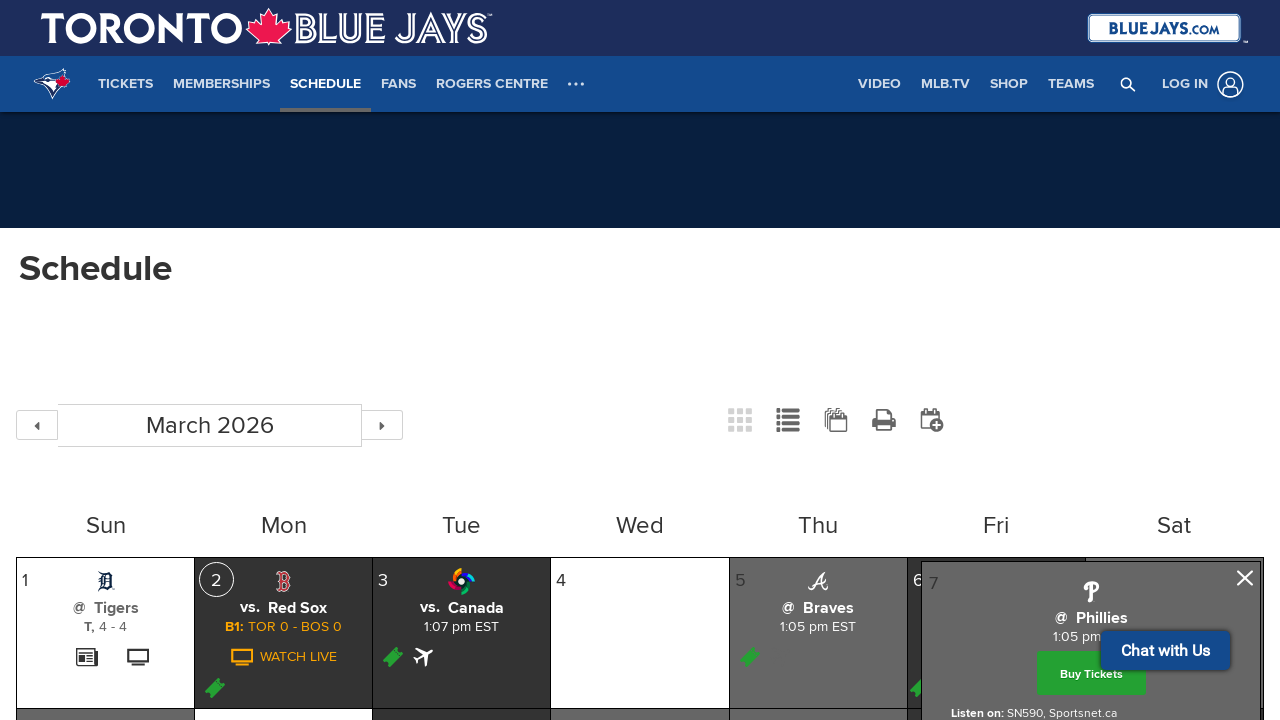

Waited 2 seconds for schedule content to be visible
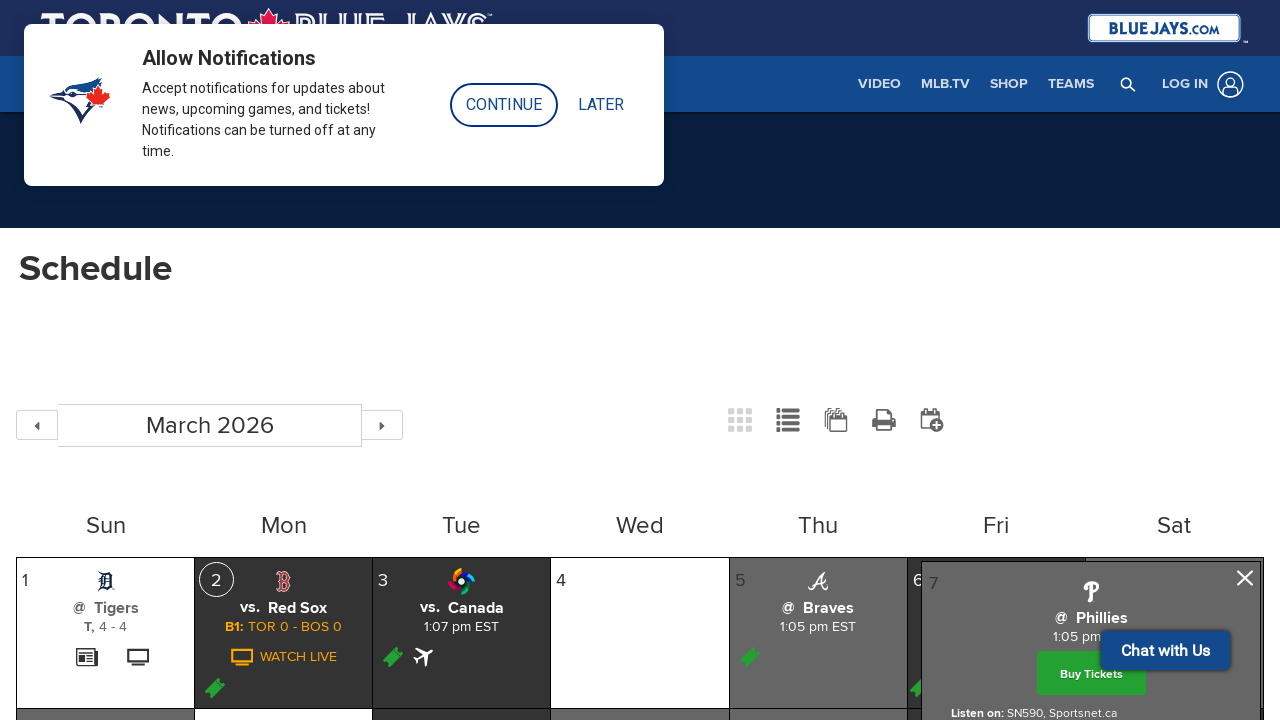

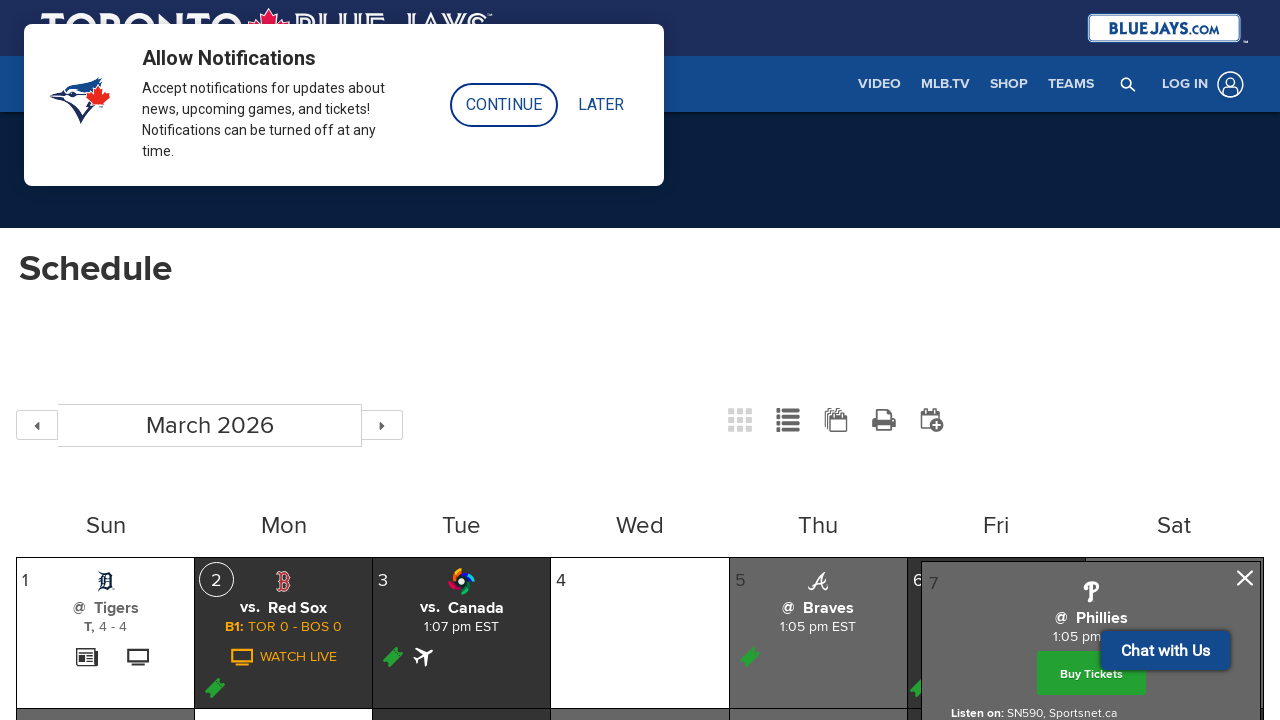